Tests dropdown selection functionality on OrangeHRM contact sales form by selecting a country (Rwanda) and number of employees (200 - 1,000) from dropdown menus

Starting URL: https://www.orangehrm.com/en/contact-sales

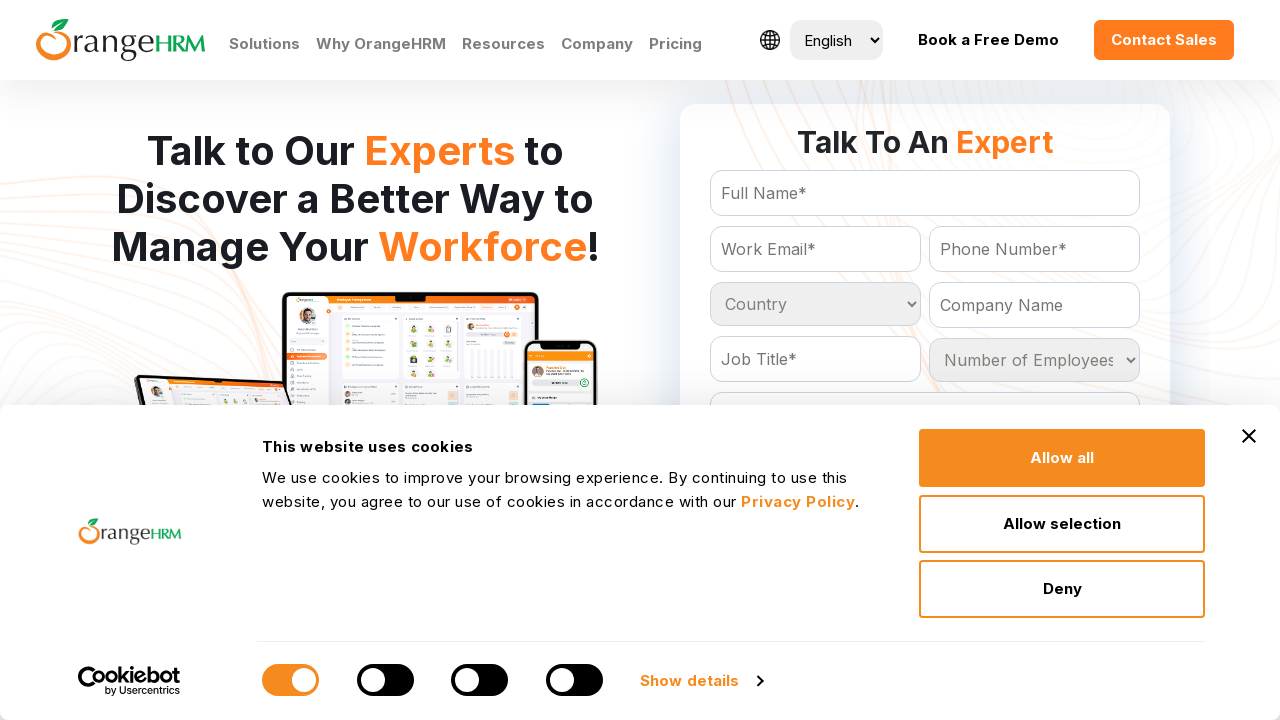

Selected Rwanda from country dropdown on #Form_getForm_Country
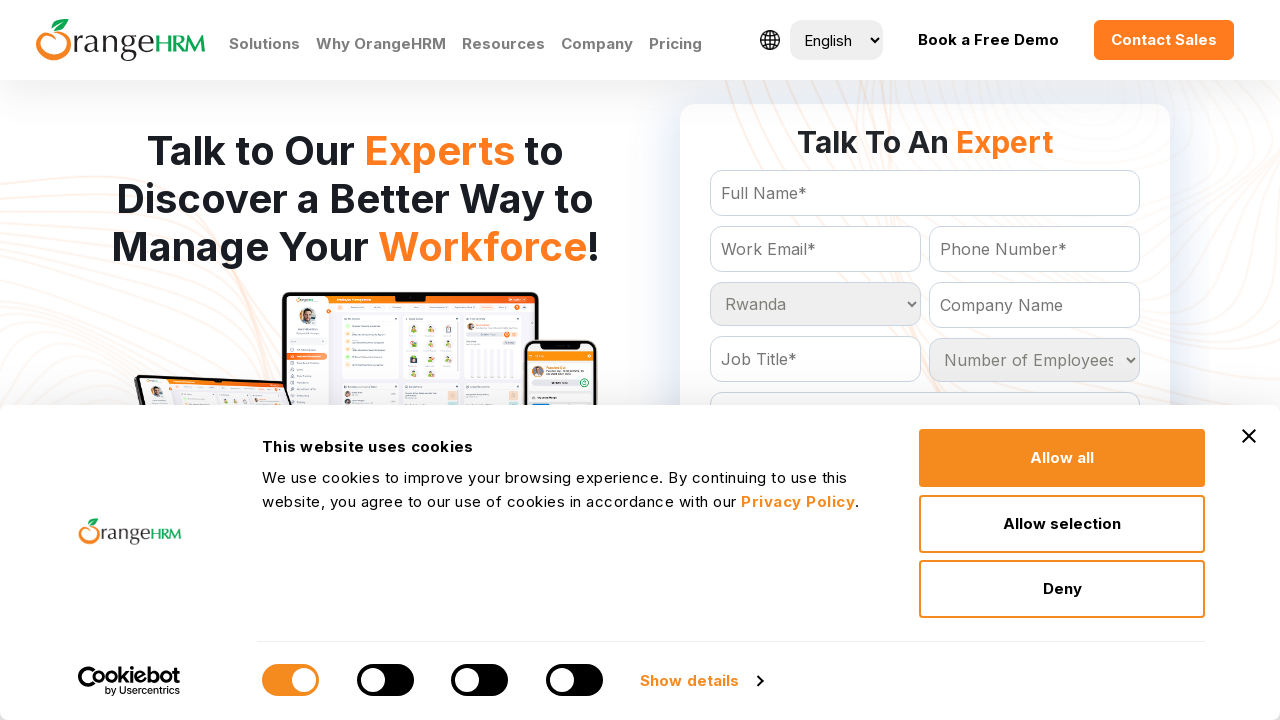

Selected 200 - 1,000 from number of employees dropdown on #Form_getForm_NoOfEmployees
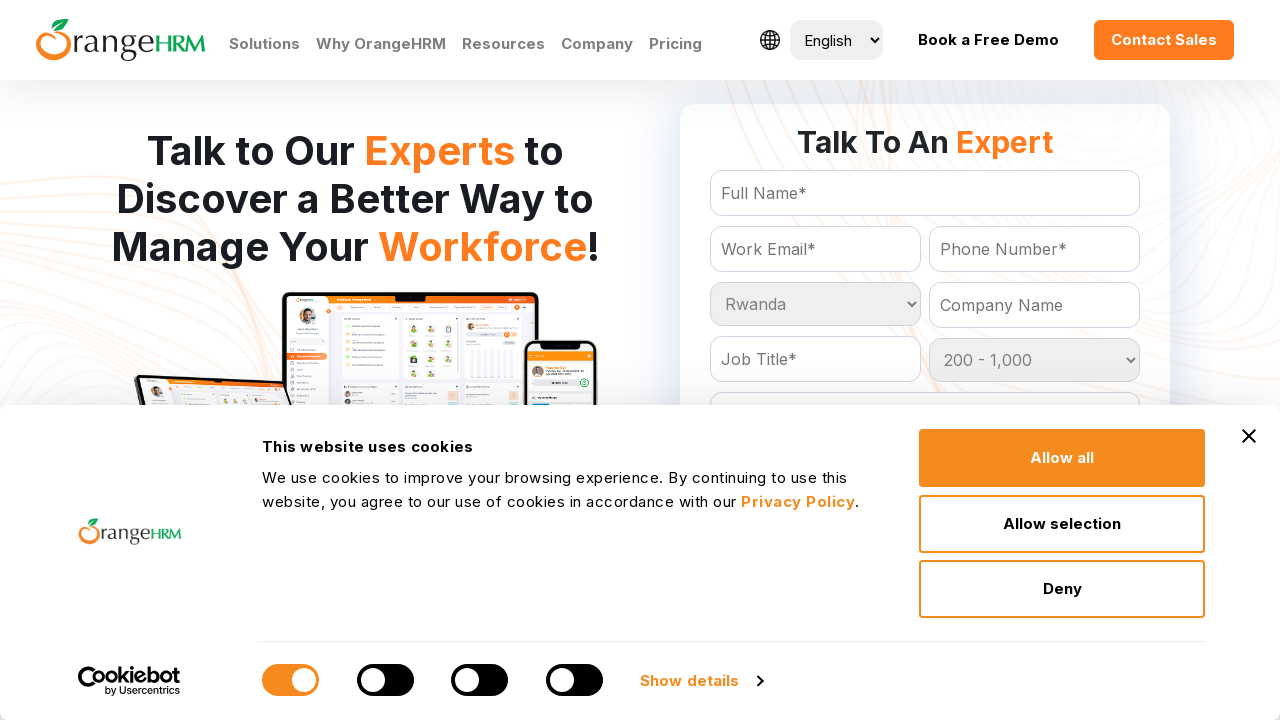

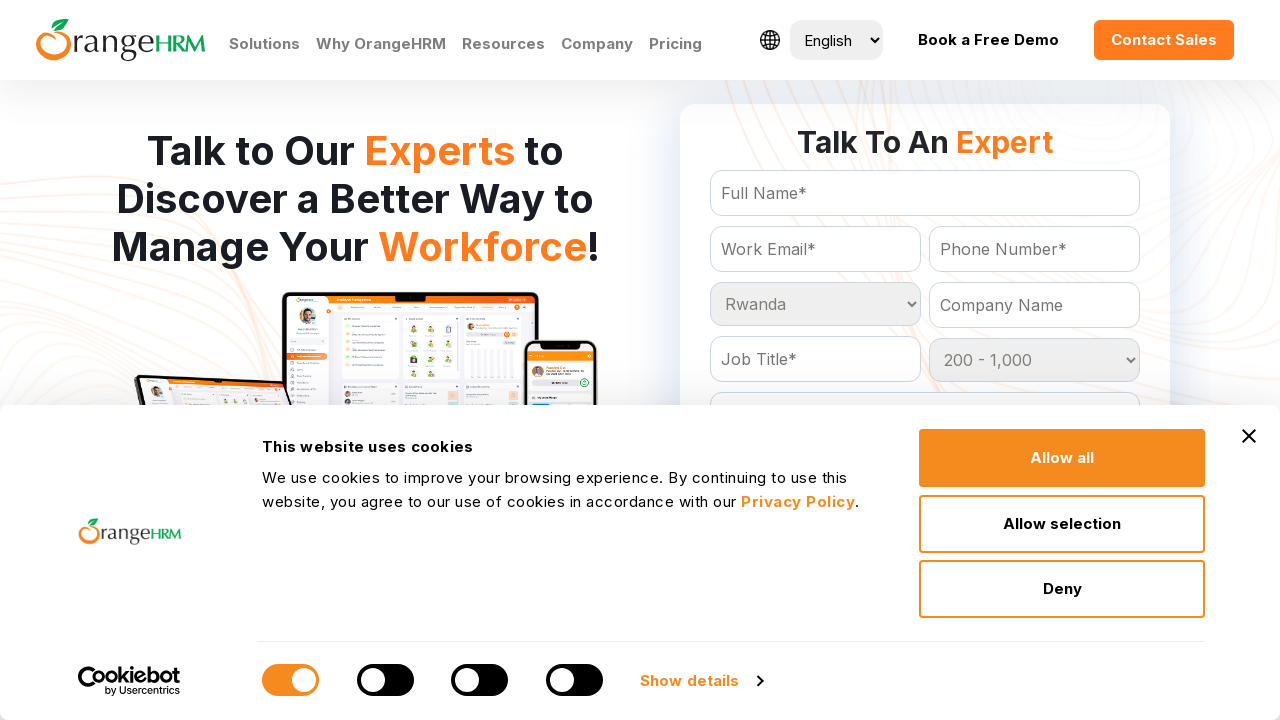